Tests canceling edit by pressing Escape key

Starting URL: https://todomvc4tasj.herokuapp.com/

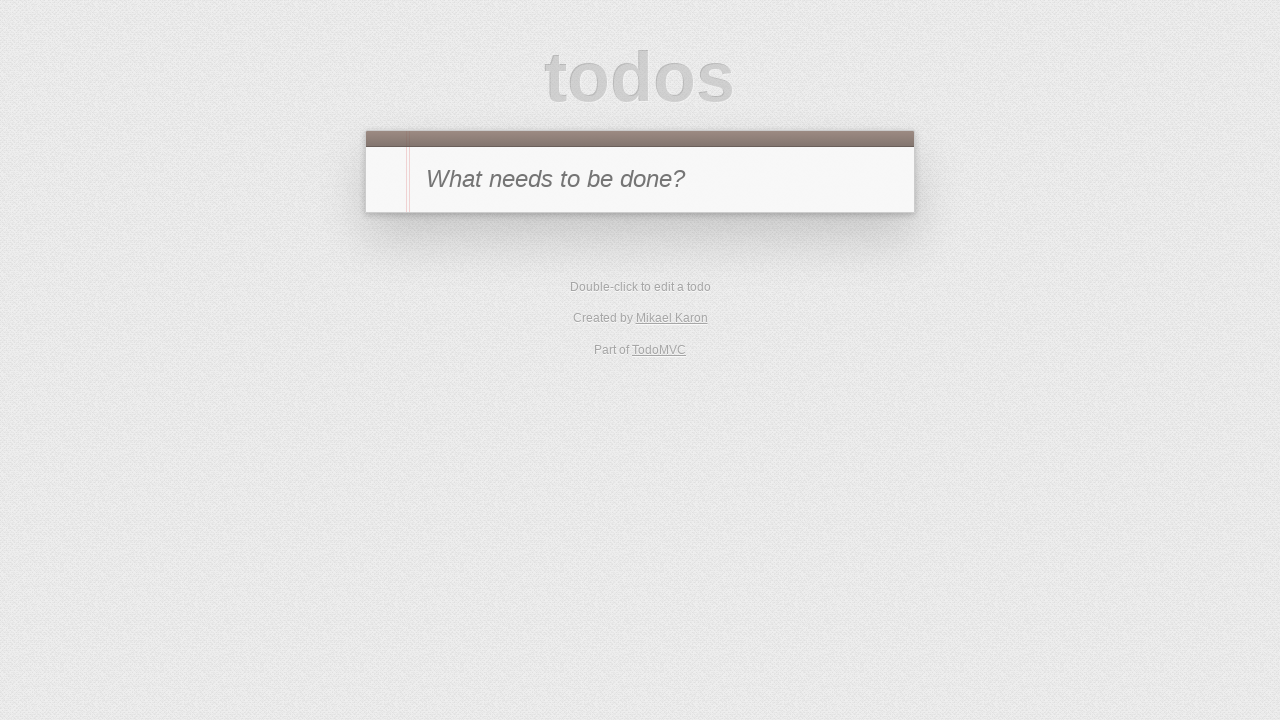

Filled new todo input field with 'a' on #new-todo
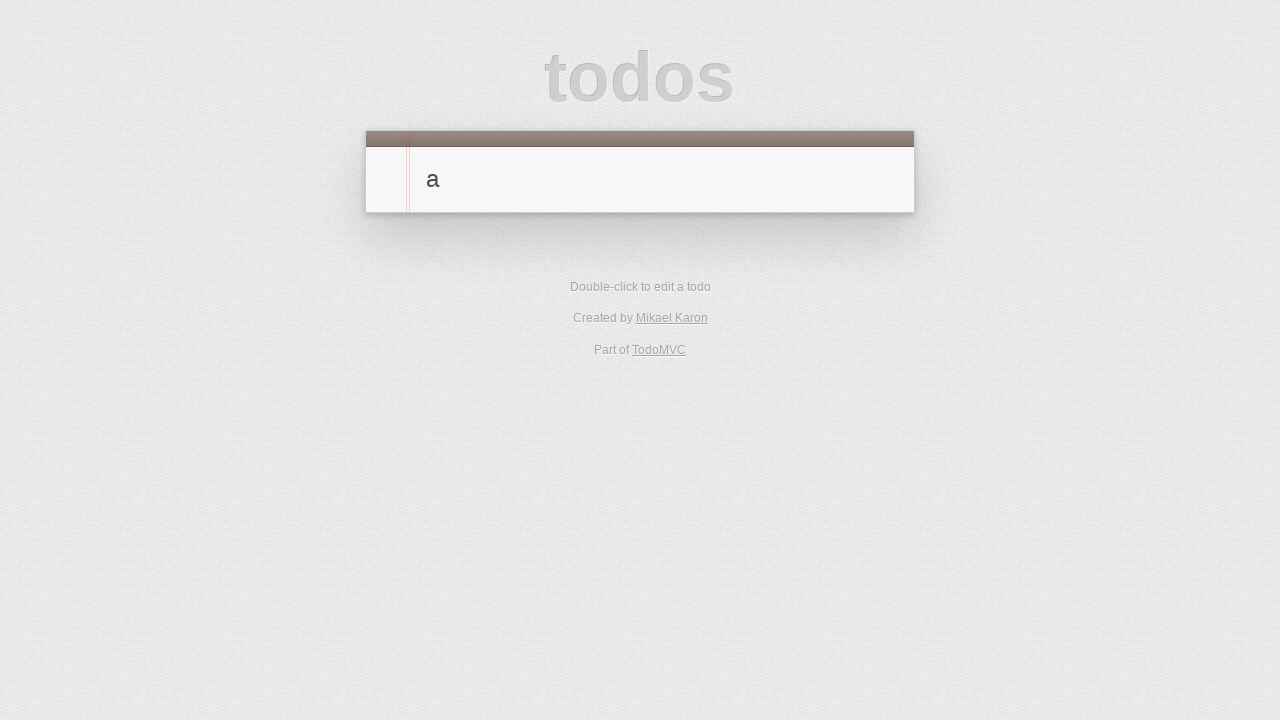

Pressed Enter to create new task on #new-todo
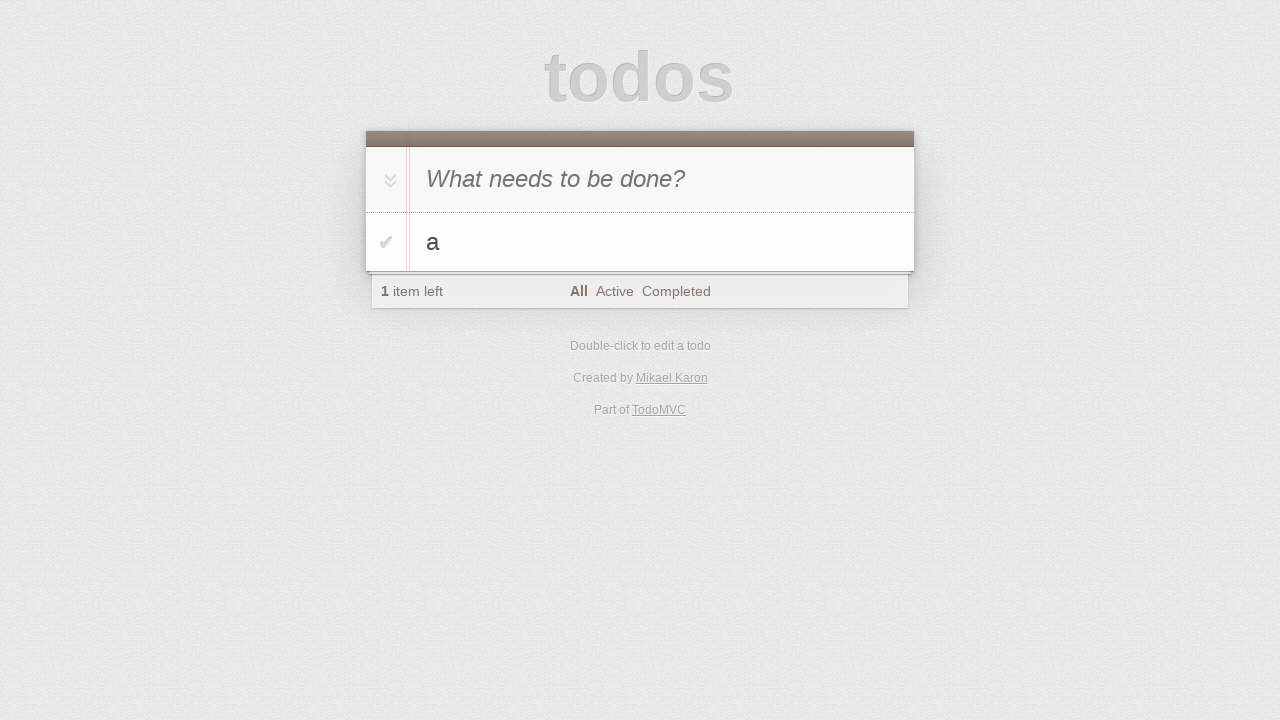

Double-clicked task label to enter edit mode at (662, 242) on #todo-list li >> internal:has-text="a"i >> label
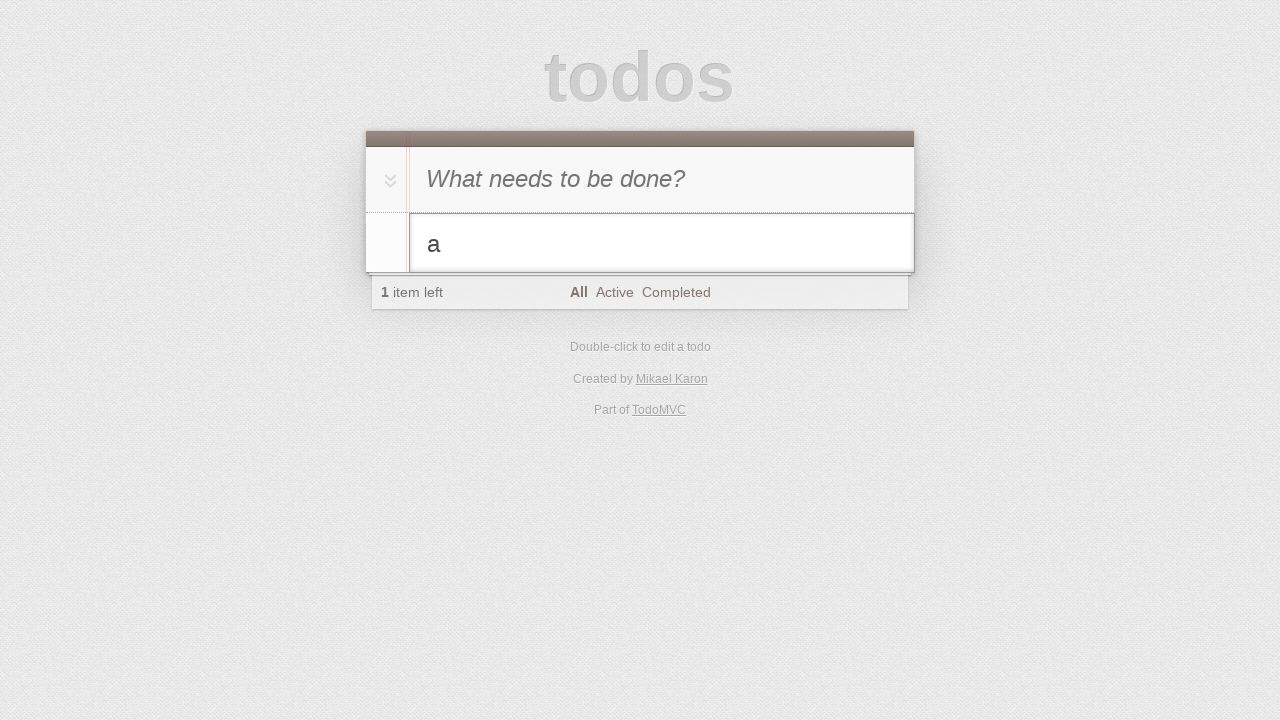

Filled edit field with 'a-edited' on #todo-list li.editing .edit
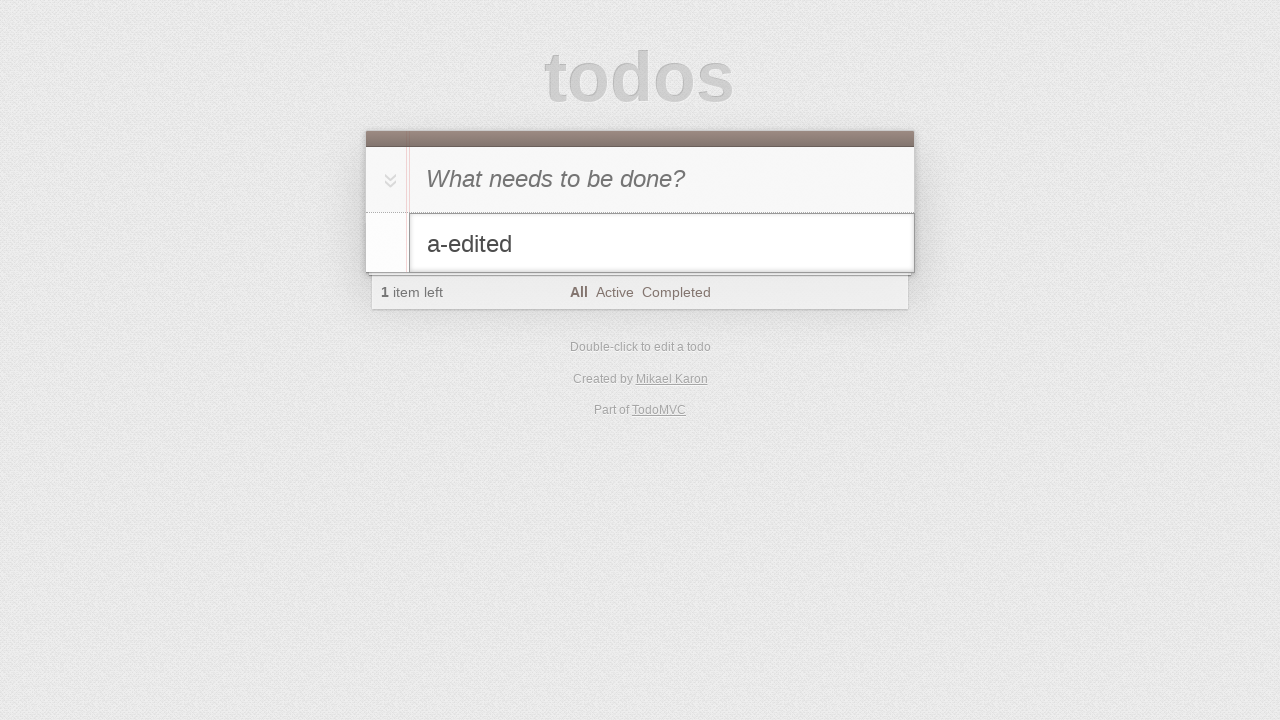

Pressed Escape to cancel editing on #todo-list li.editing .edit
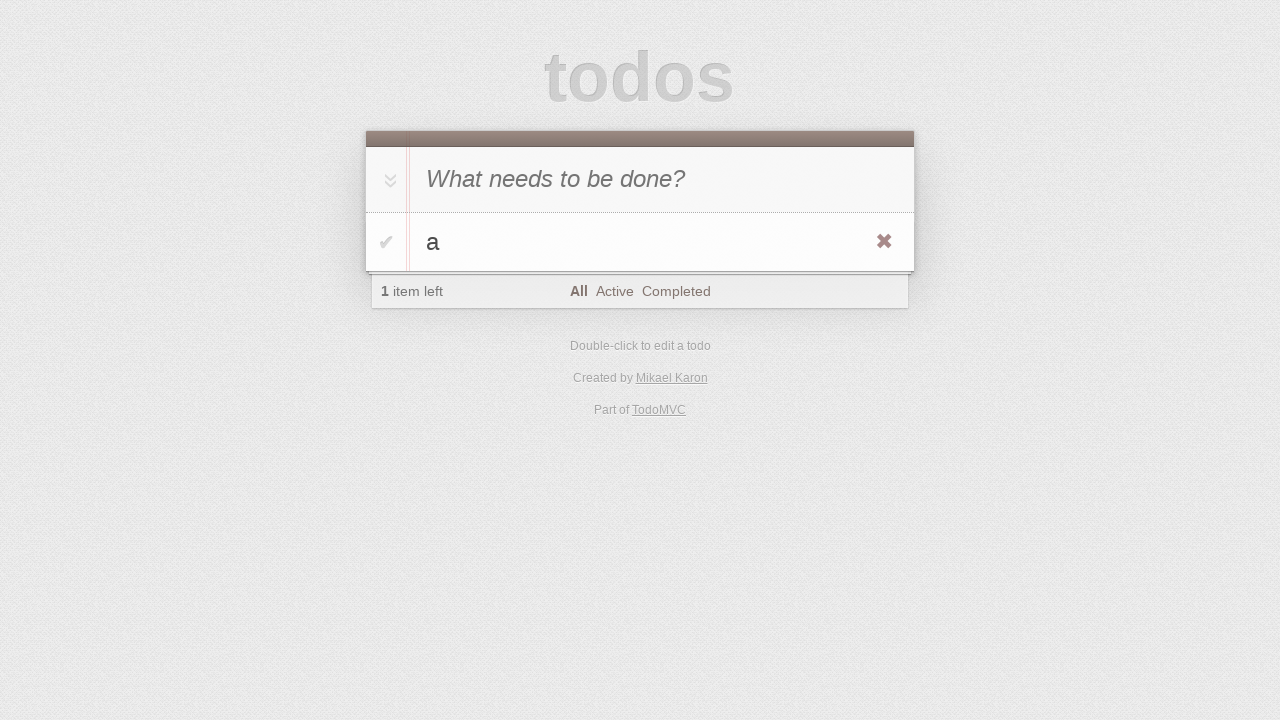

Verified original task text 'a' is preserved
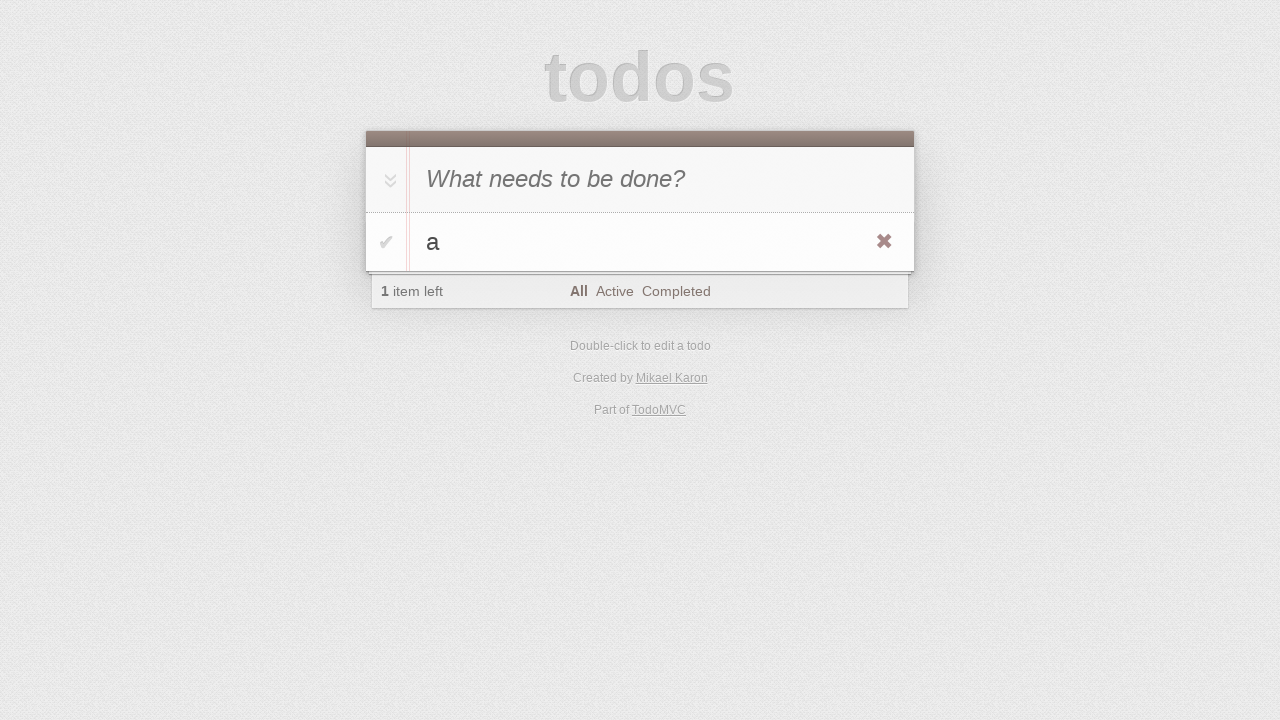

Verified todo count is 1
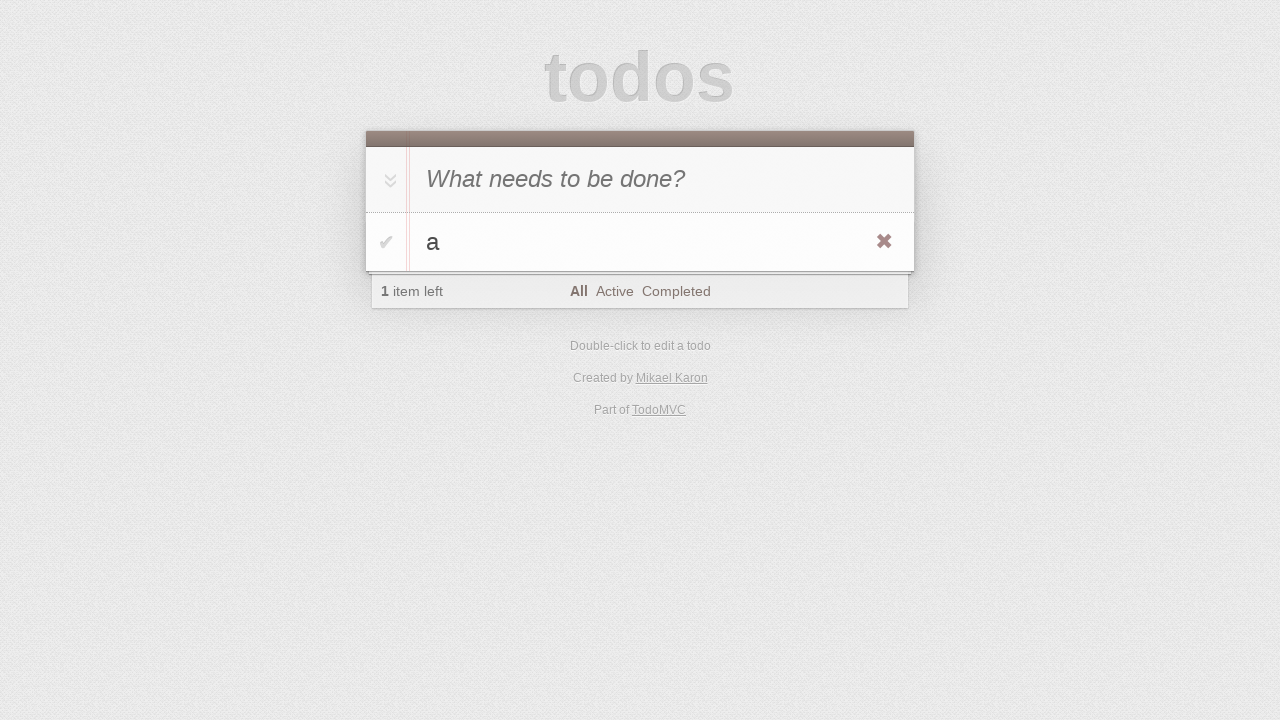

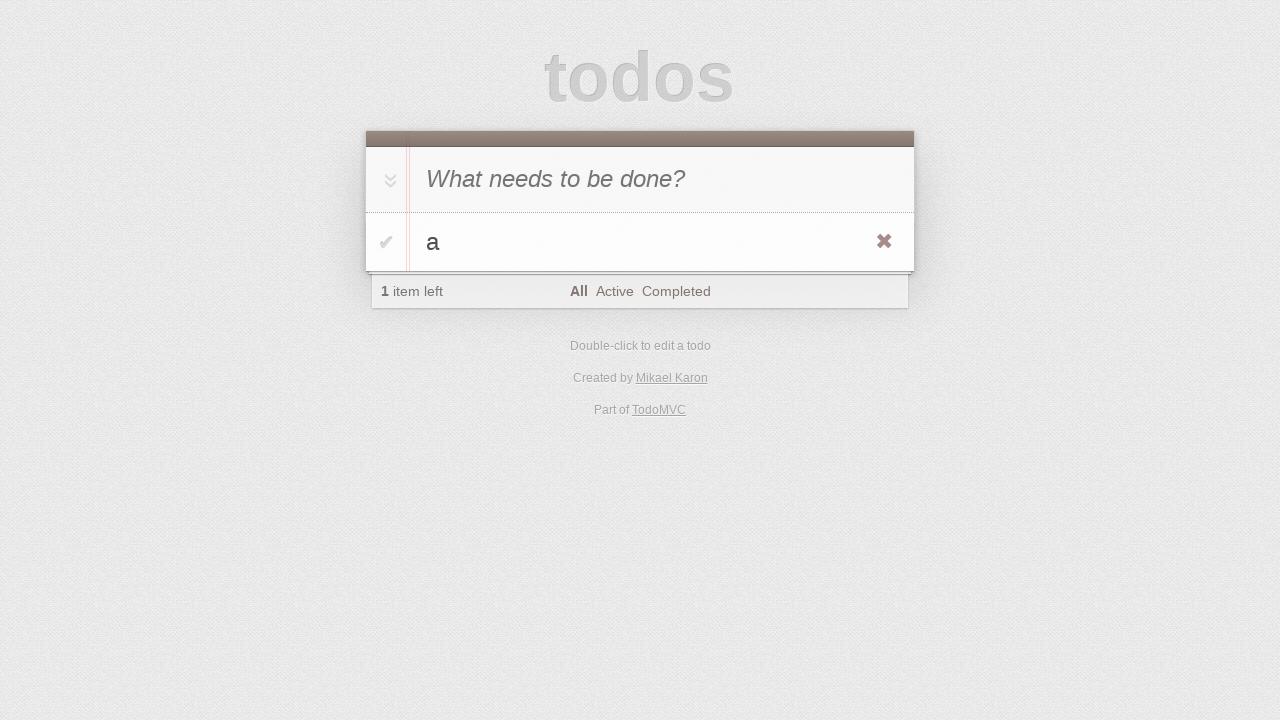